Tests adding a date in the new appointment modal by clicking the add button, then filling the date field

Starting URL: https://test-a-pet.vercel.app/

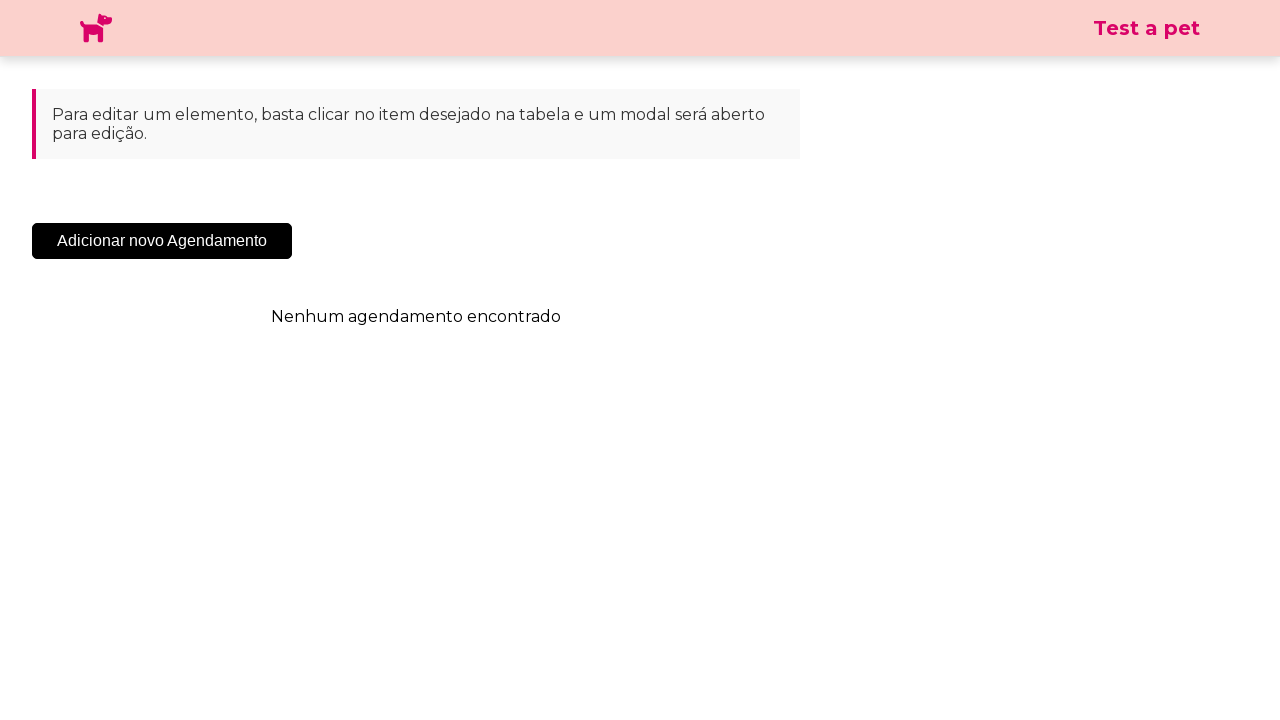

Clicked the 'Add New Appointment' button at (162, 241) on .sc-cHqXqK.kZzwzX
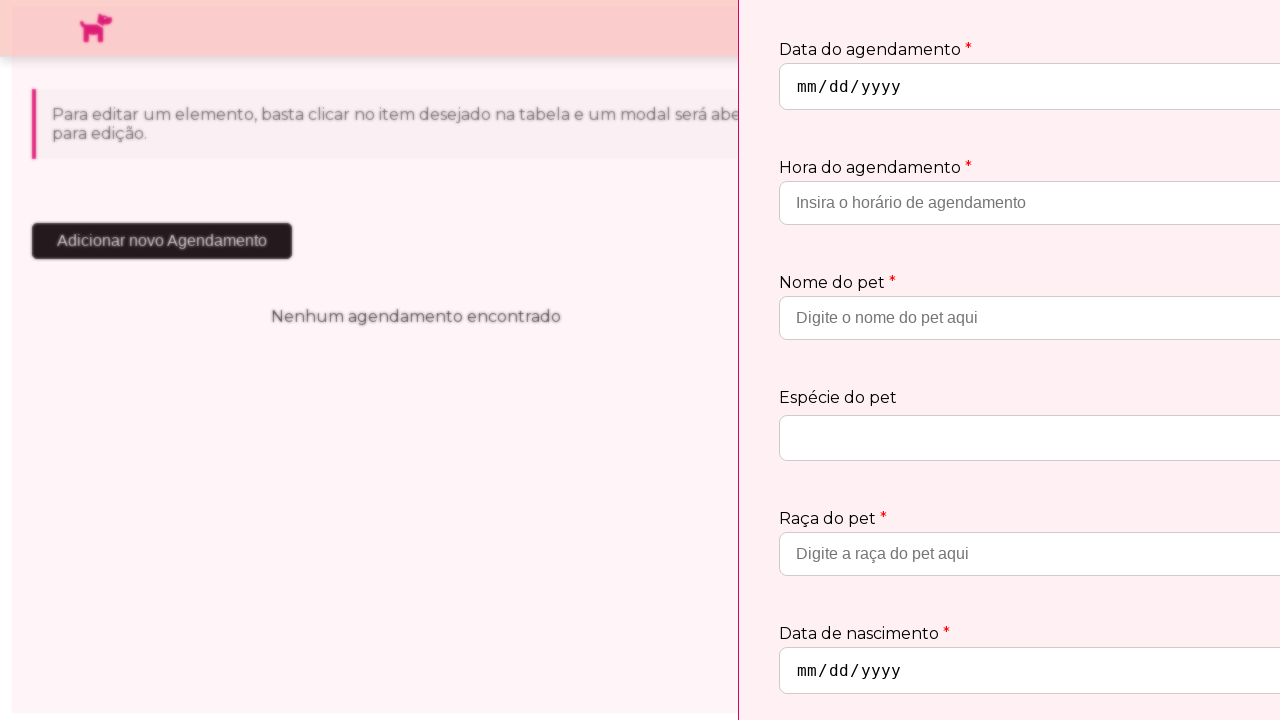

New appointment modal appeared
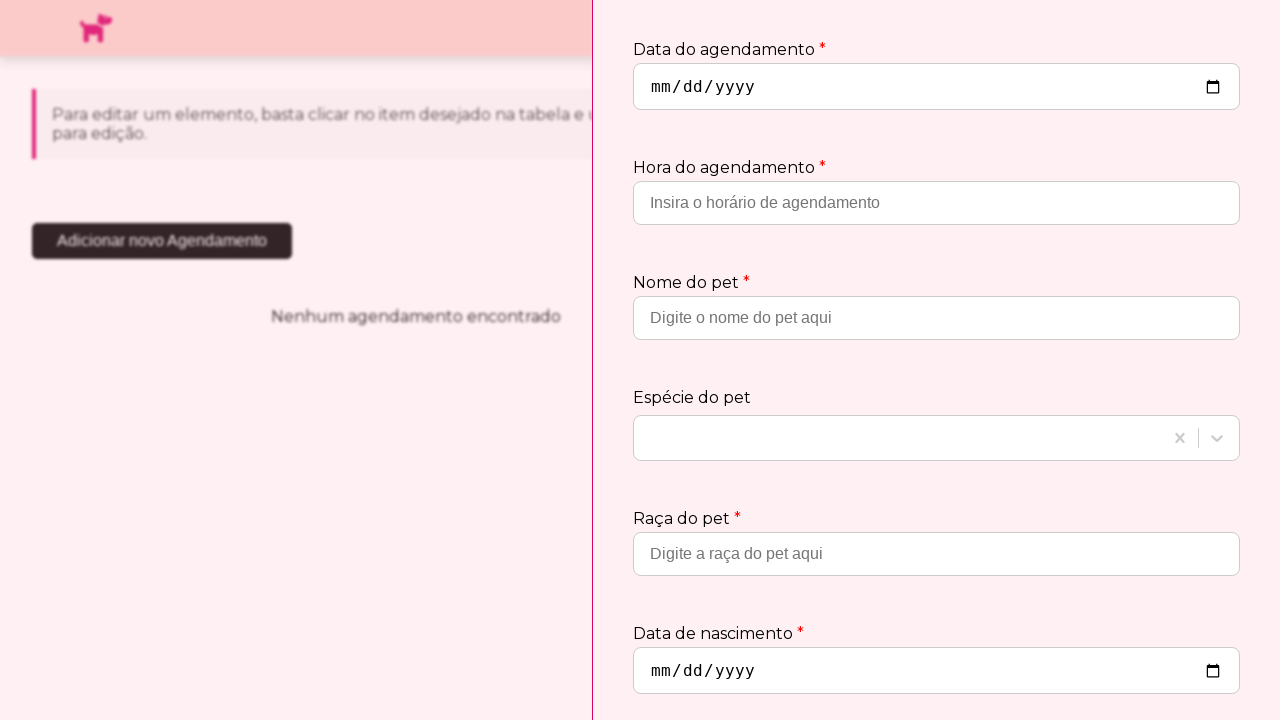

Filled date field with '2030-10-10' on input[type='date']
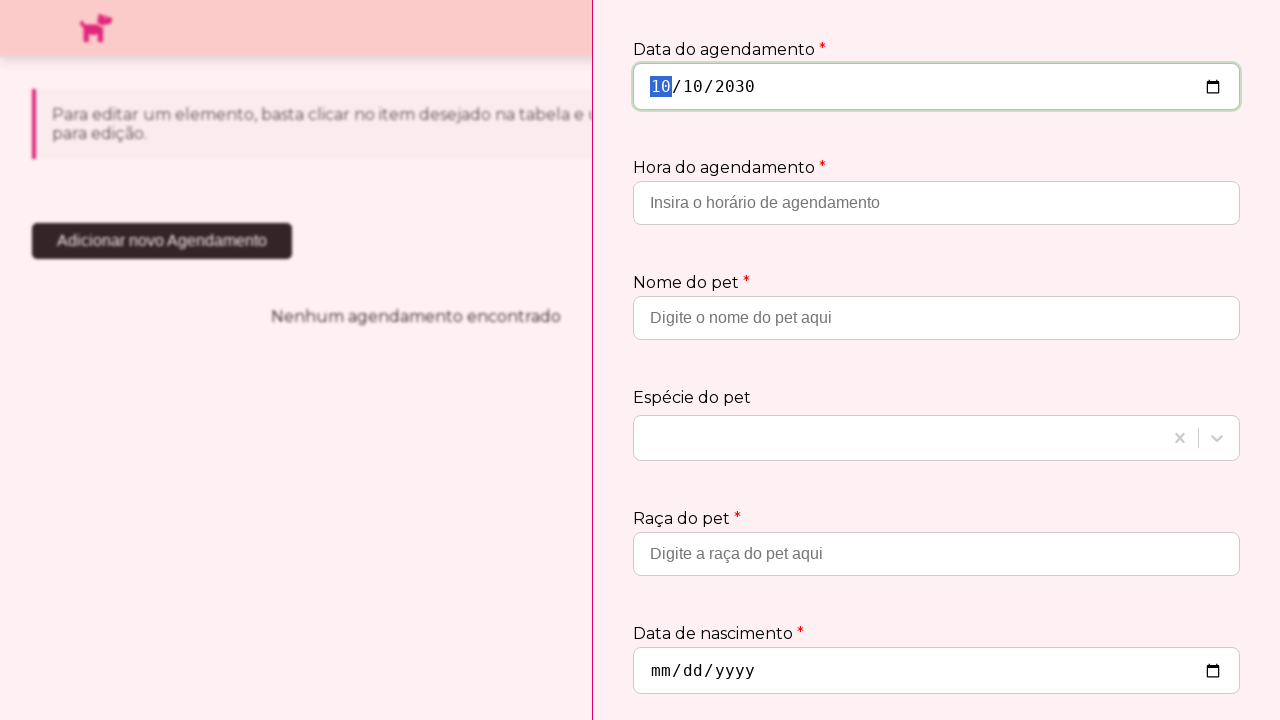

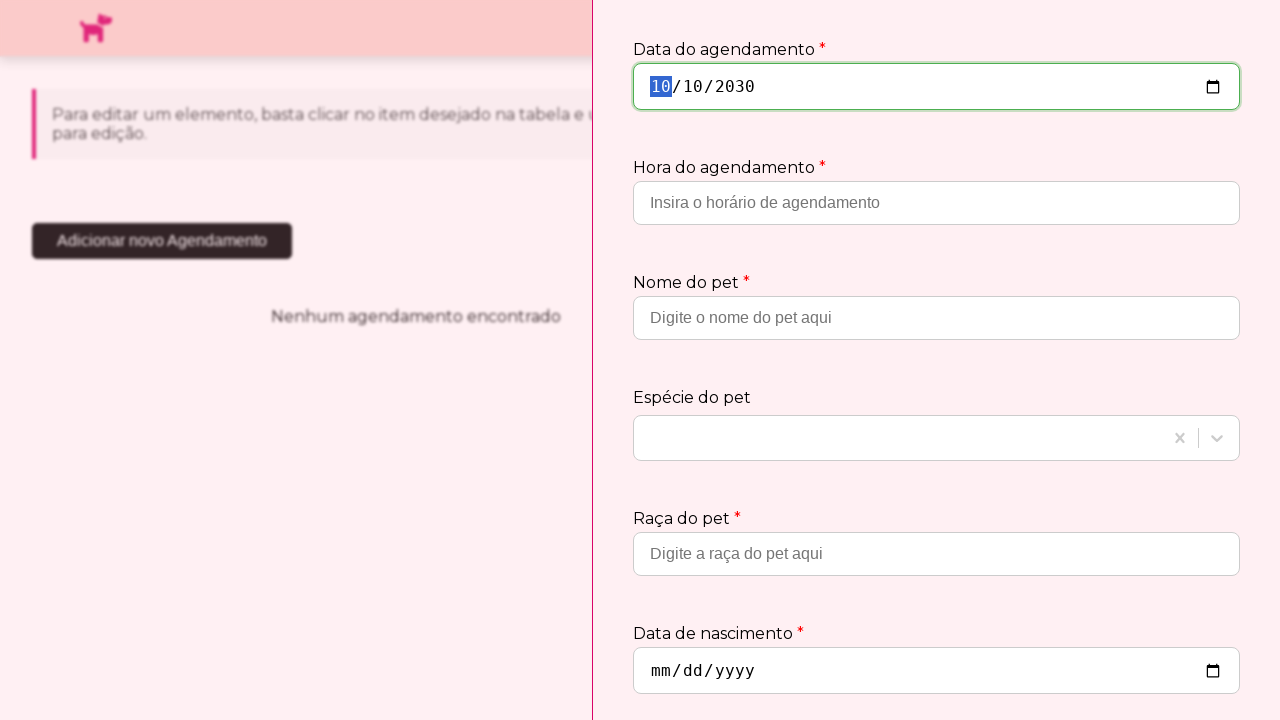